Tests simple JavaScript alert functionality by clicking the alert button, accepting the alert popup, and verifying it was handled correctly.

Starting URL: https://testautomationpractice.blogspot.com/

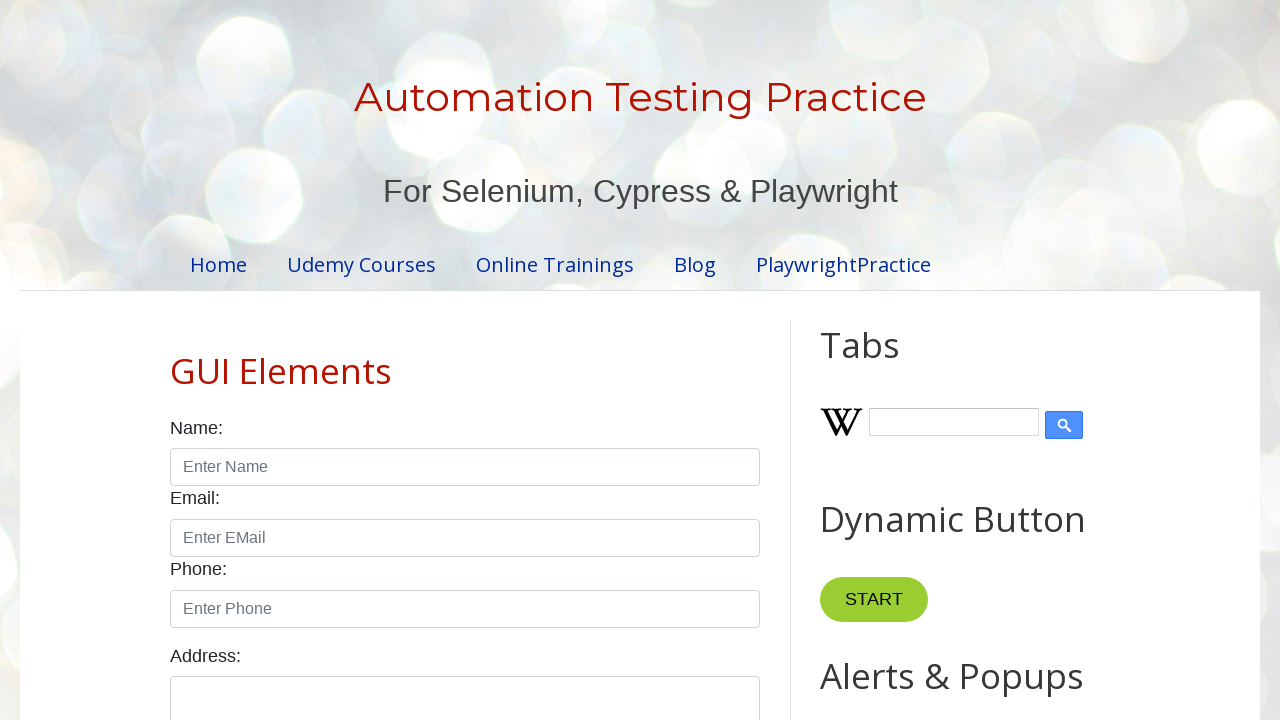

Scrolled alert button into view
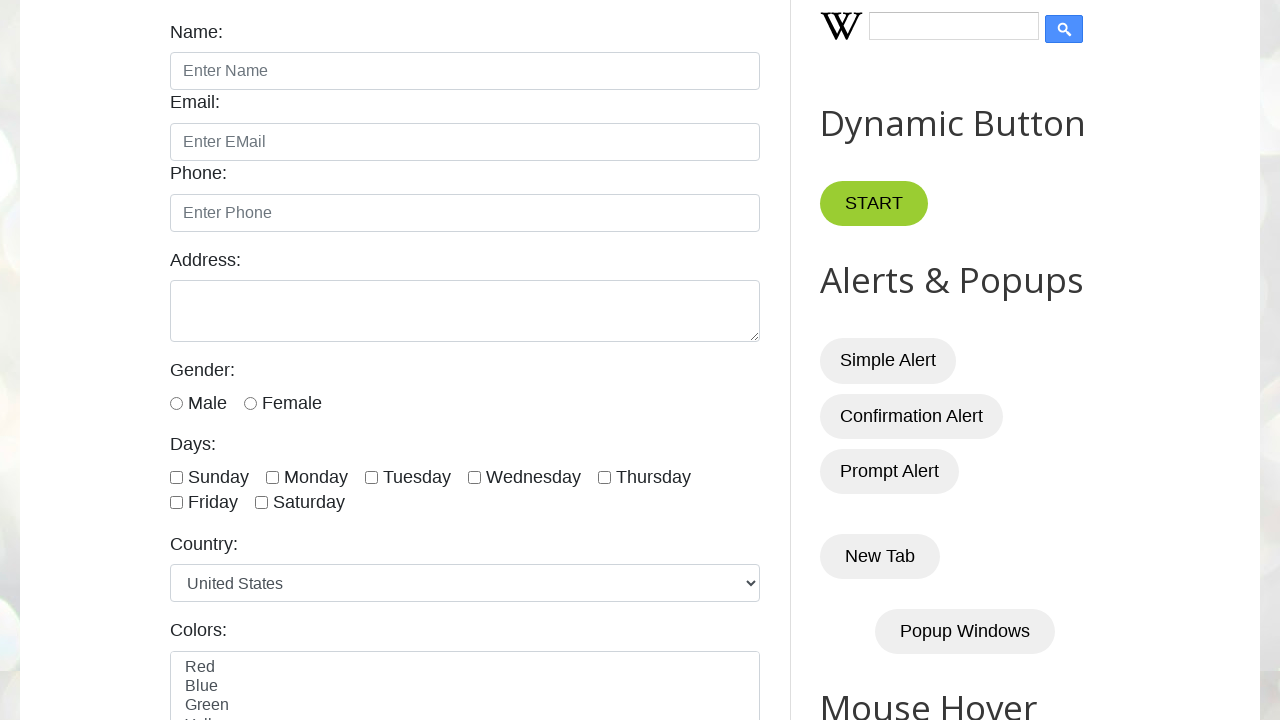

Registered dialog handler to accept alerts
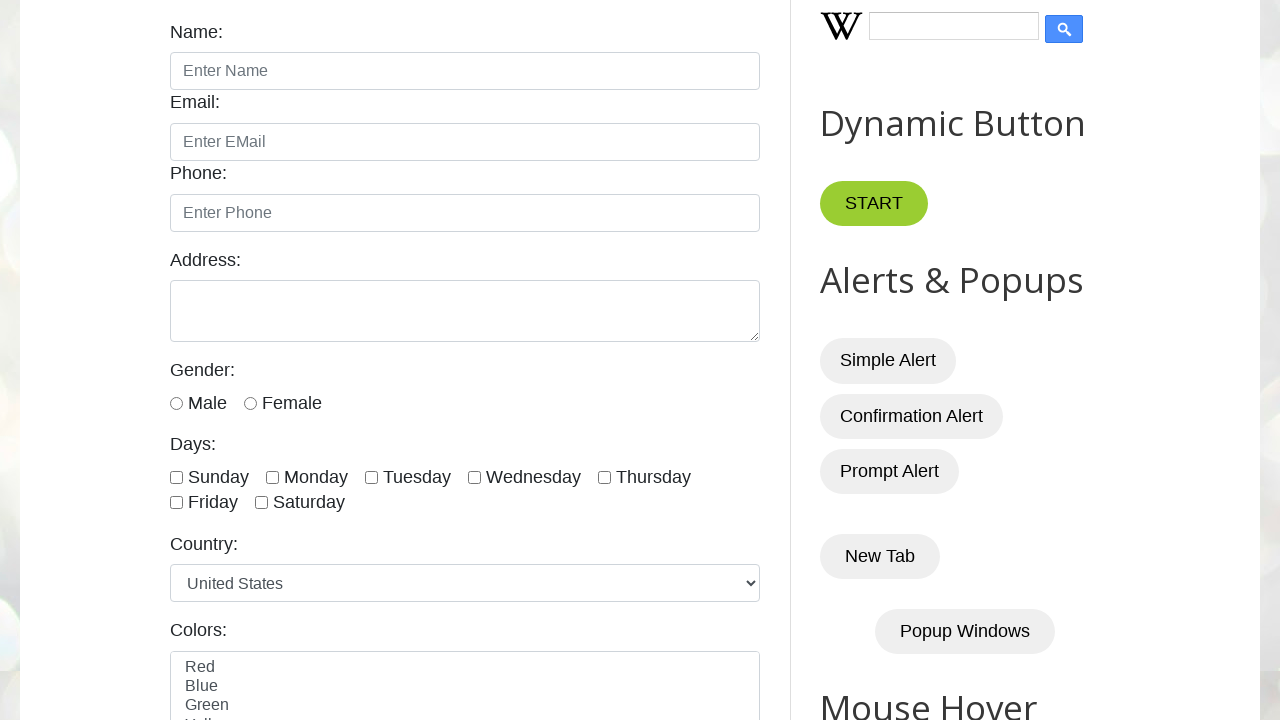

Clicked alert button to trigger JavaScript alert at (888, 361) on #alertBtn
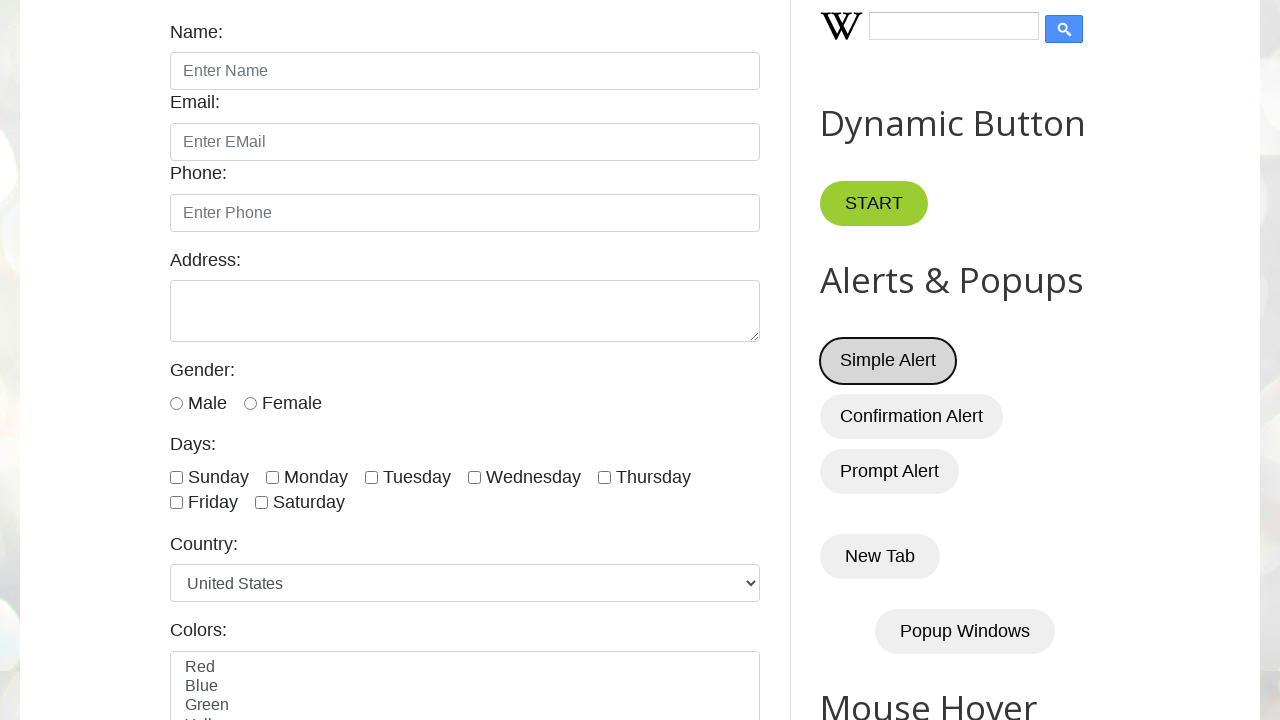

Waited 500ms for alert to be processed
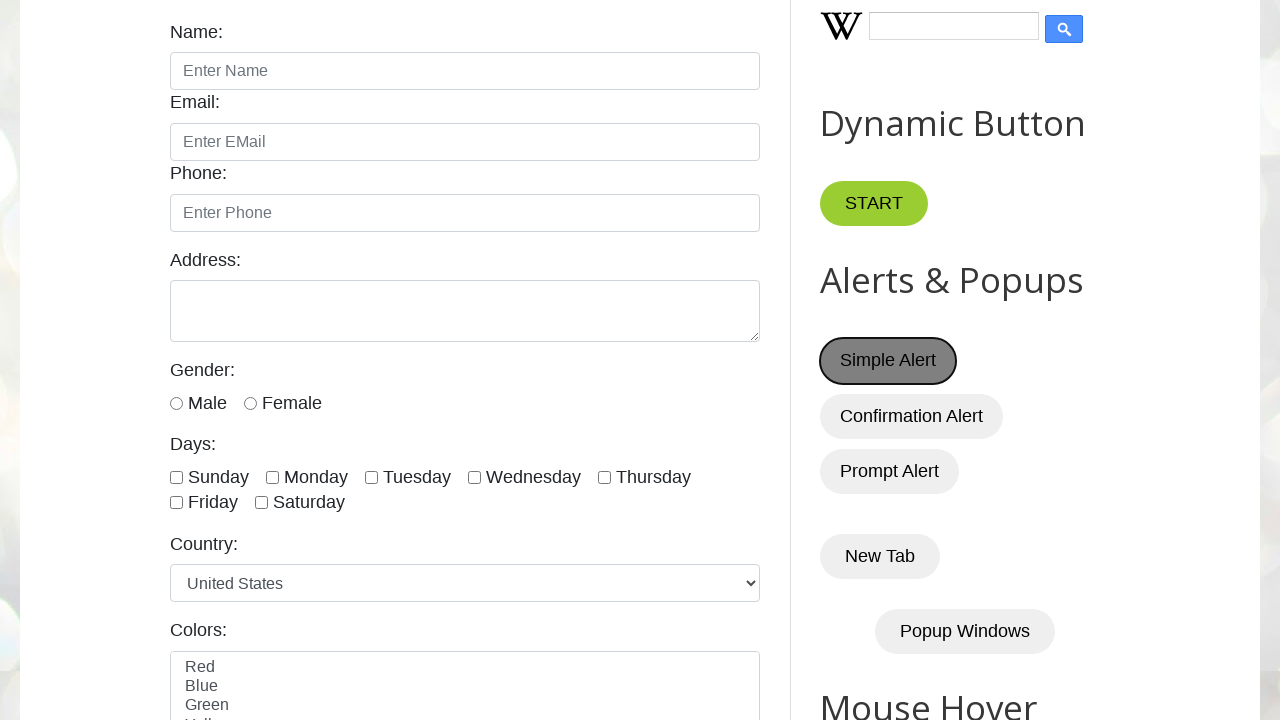

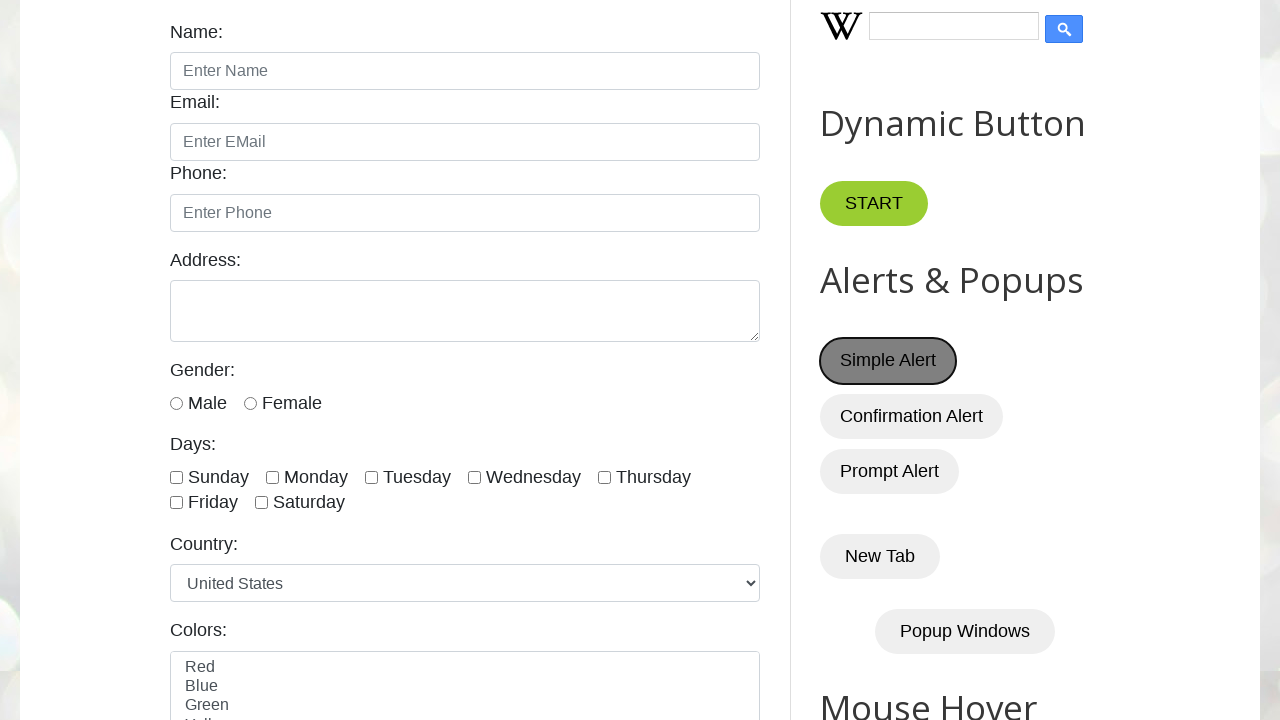